Verifies that the Password label is displayed

Starting URL: https://opensource-demo.orangehrmlive.com/web/index.php/auth/login

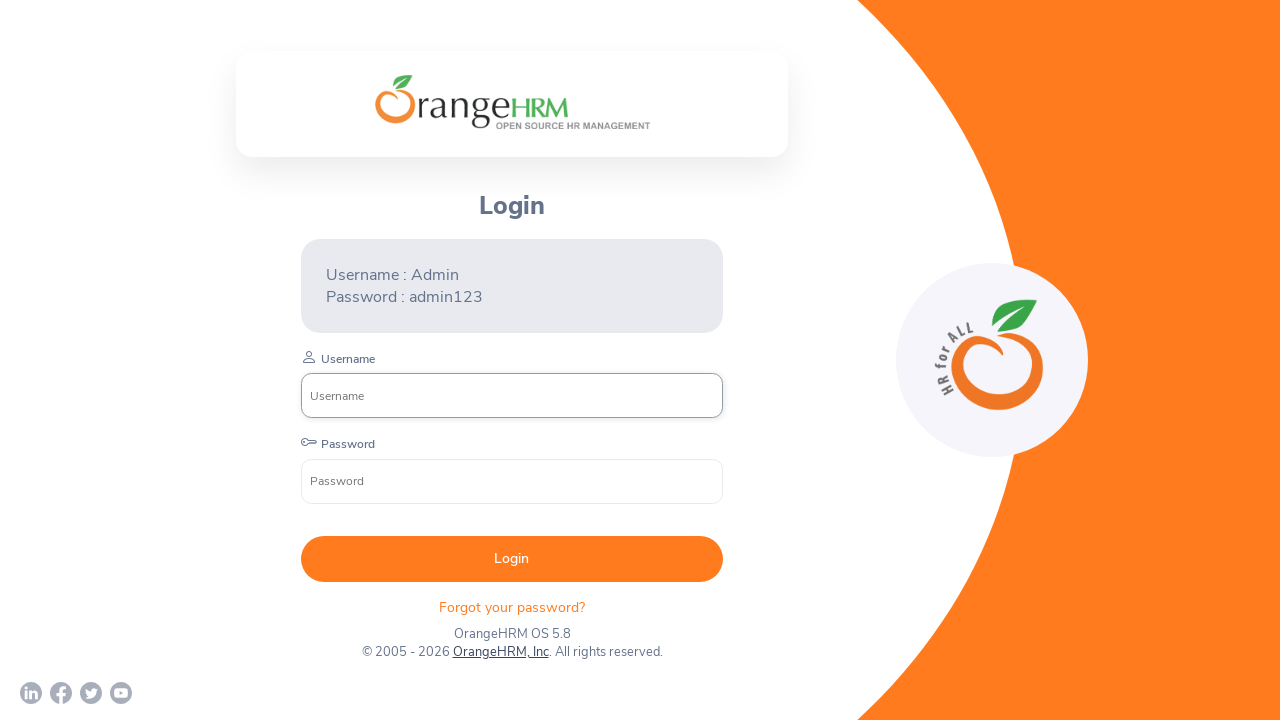

Waited for Password label to be visible
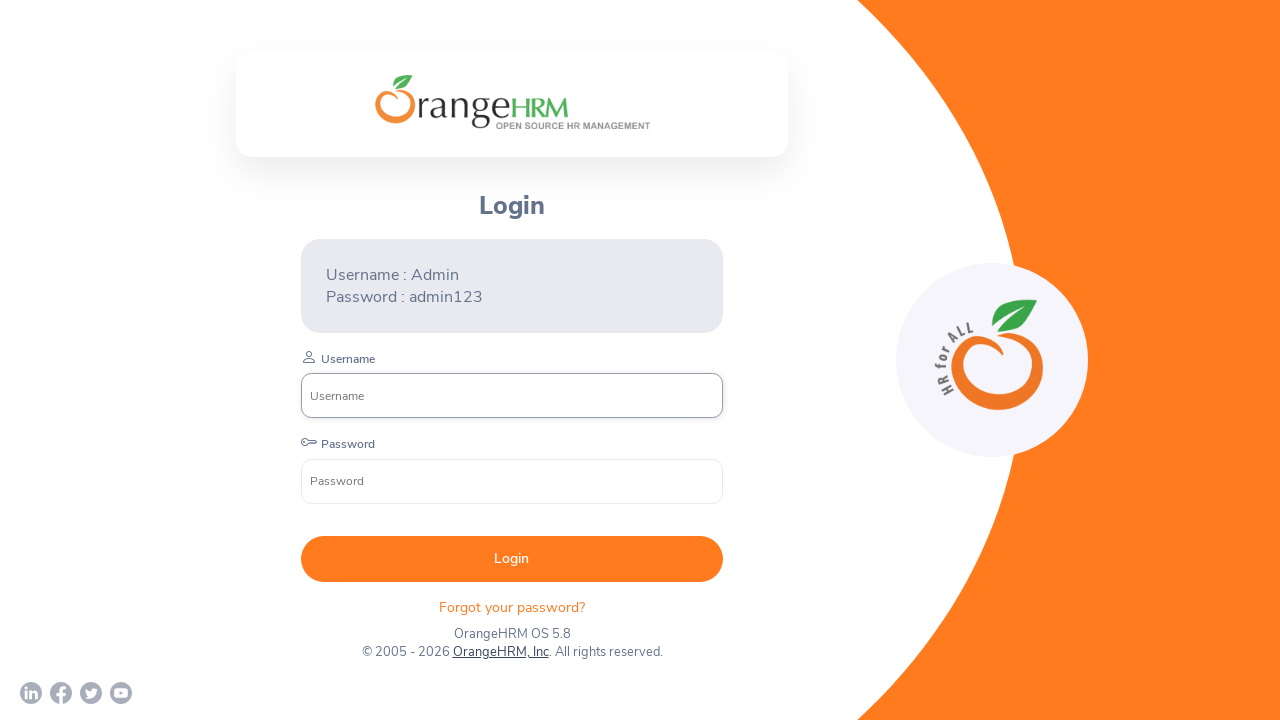

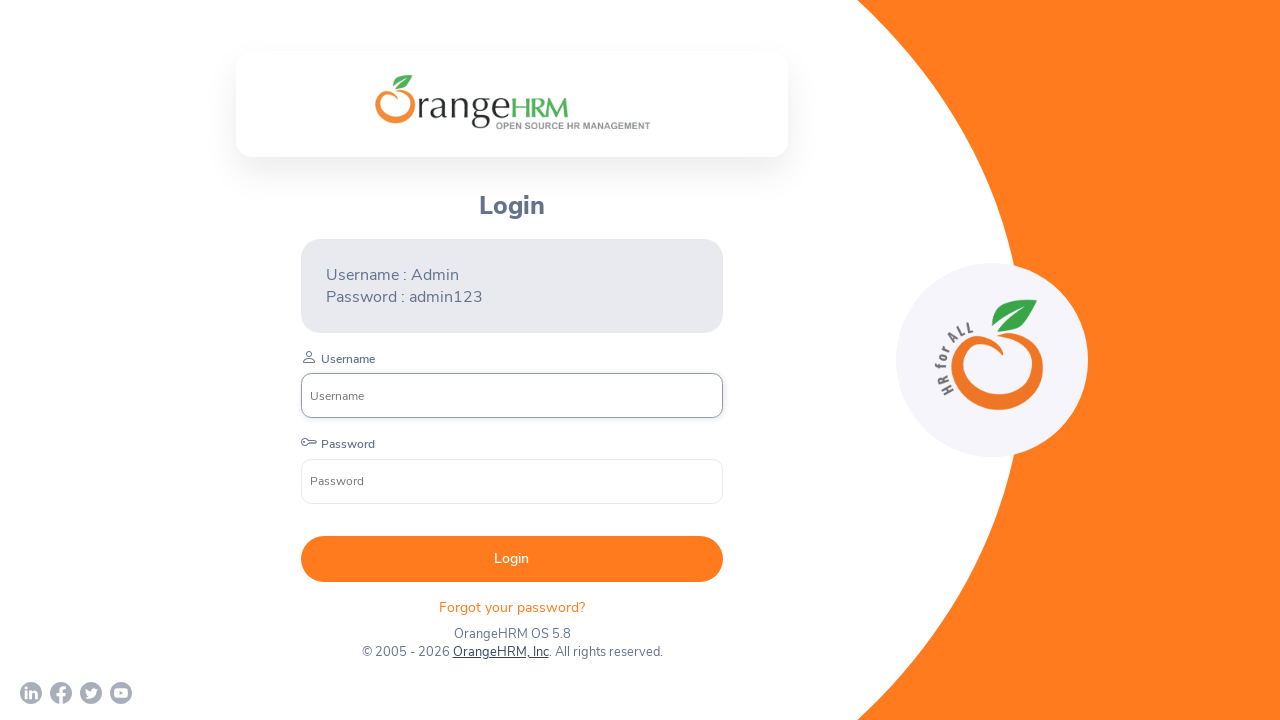